Tests drag and drop functionality by navigating to a drag-and-drop demo page and swapping two columns back and forth

Starting URL: https://the-internet.herokuapp.com/

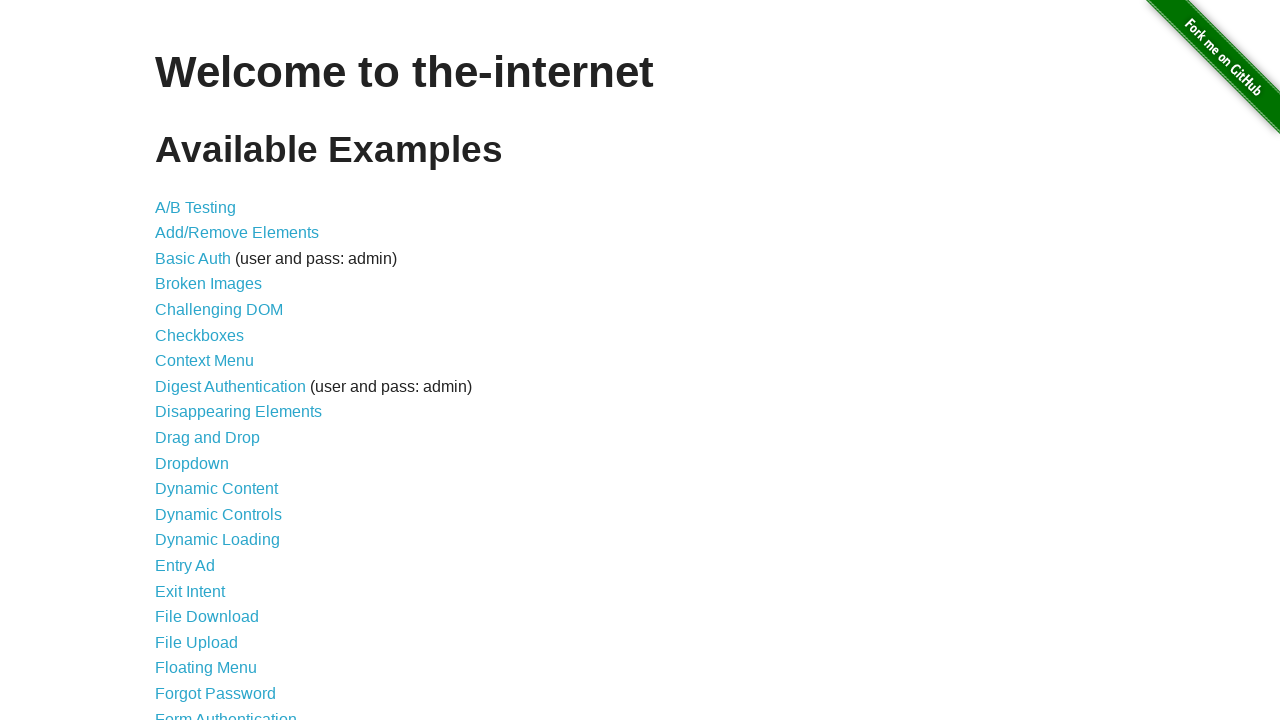

Clicked on drag and drop link at (208, 438) on xpath=//a[contains(@href, "/drag_and_drop")]
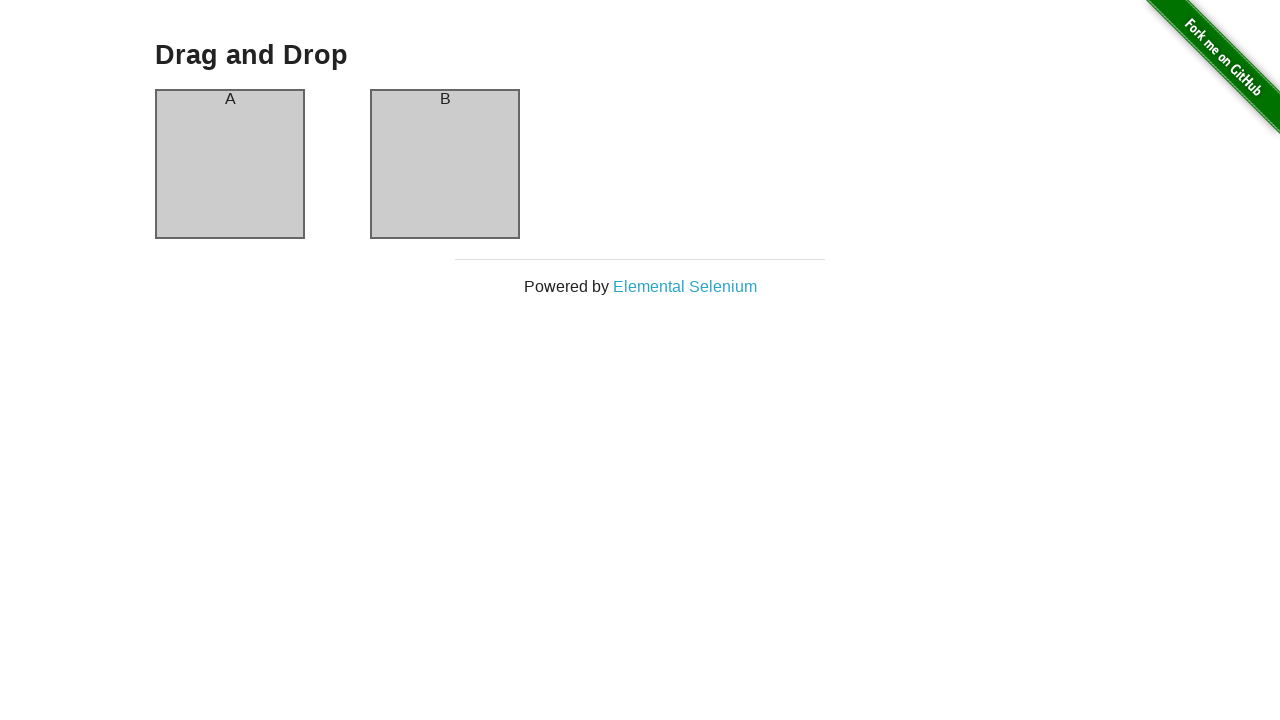

Drag and drop page loaded with column A visible
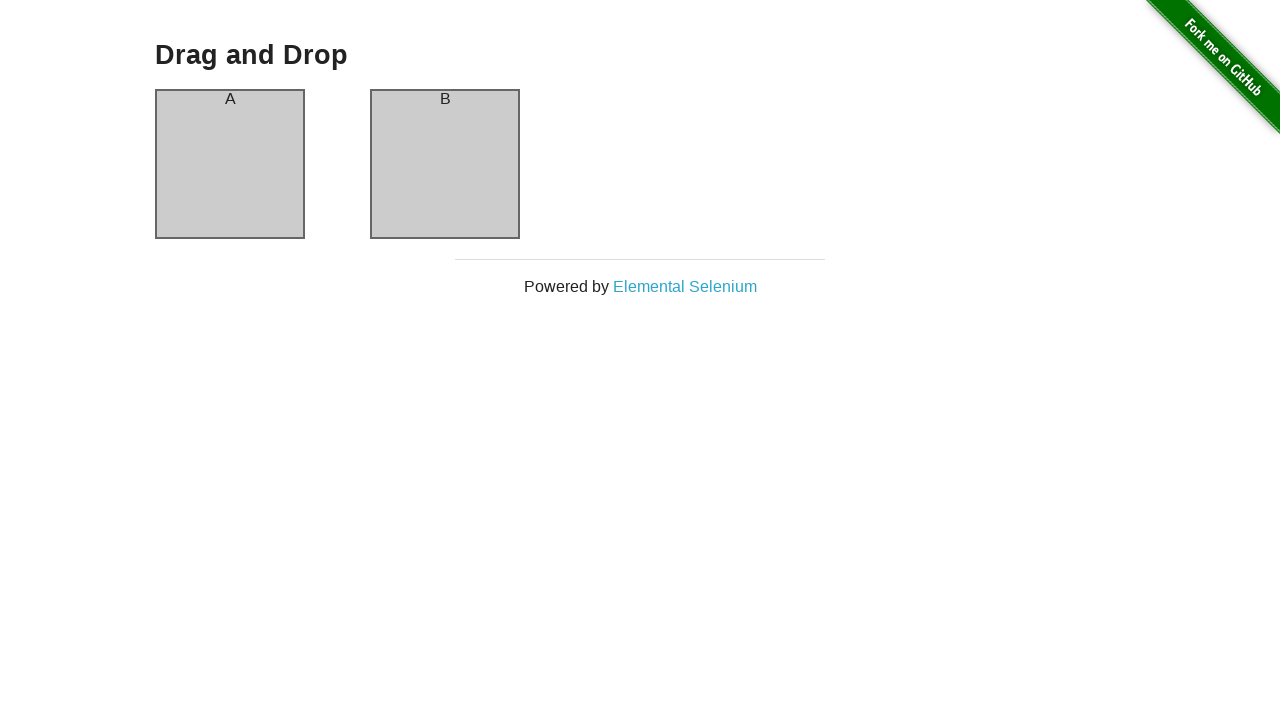

Located column A element
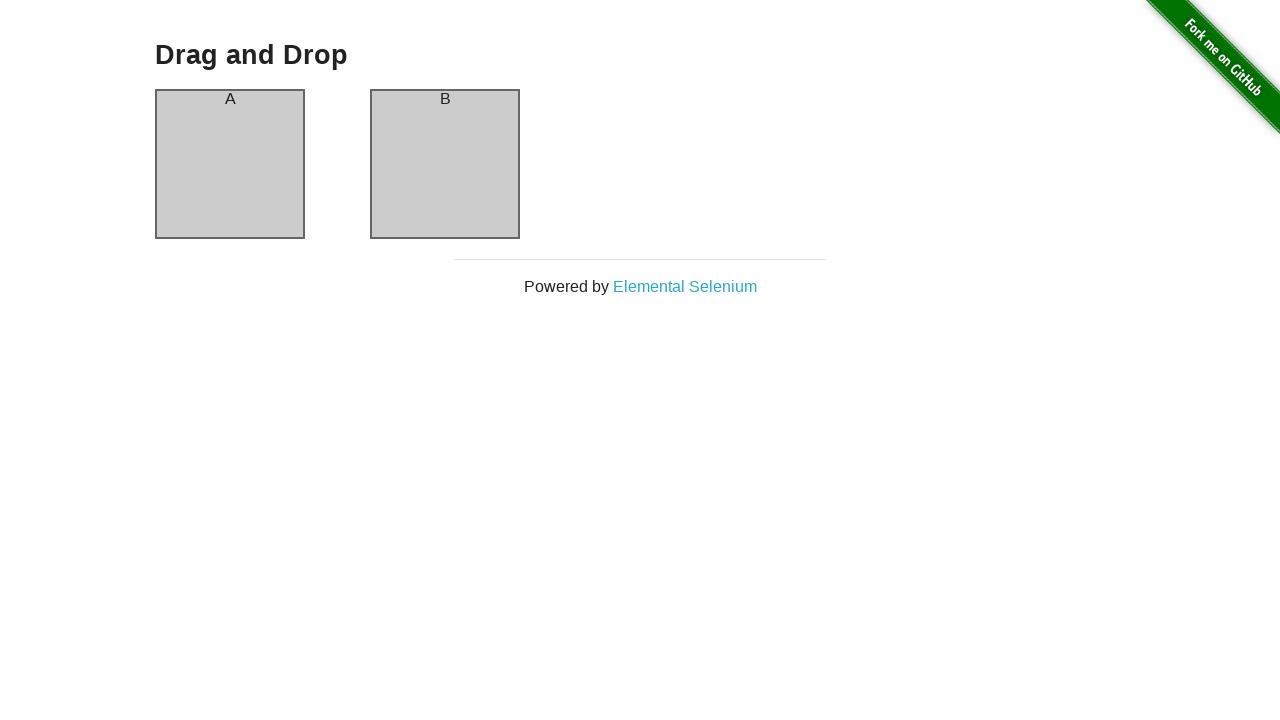

Located column B element
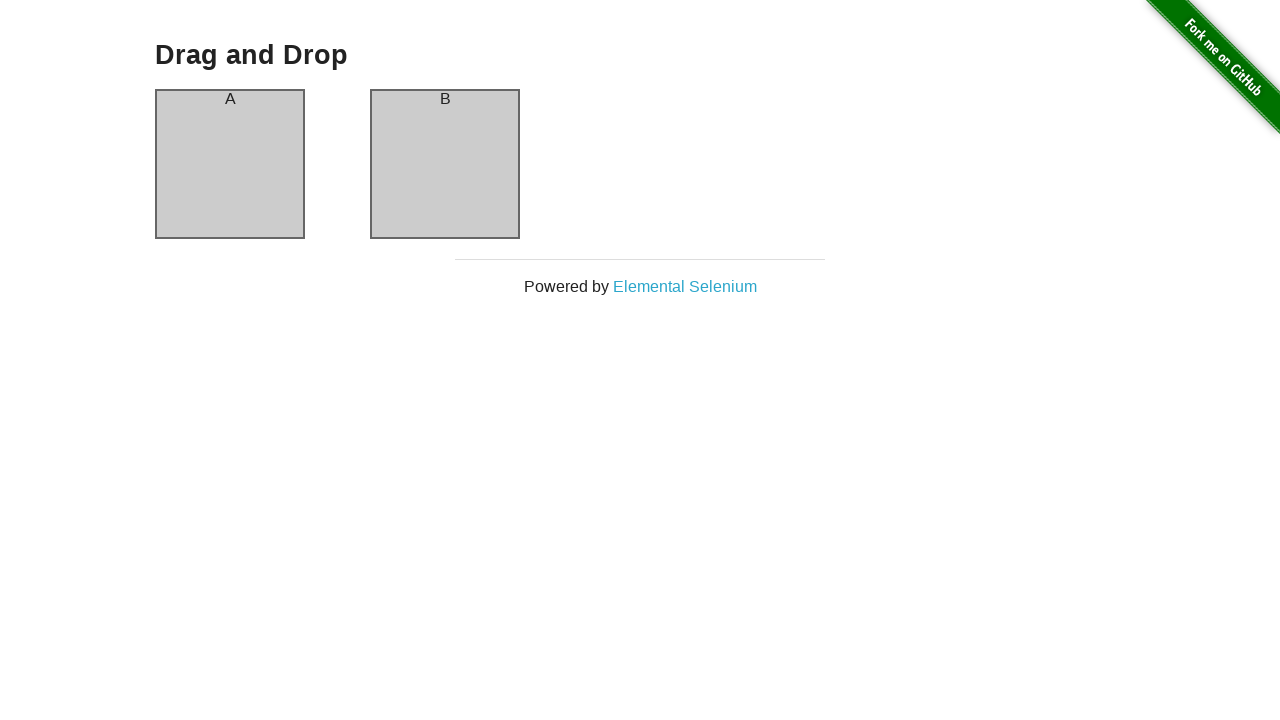

Dragged column A to column B at (445, 164)
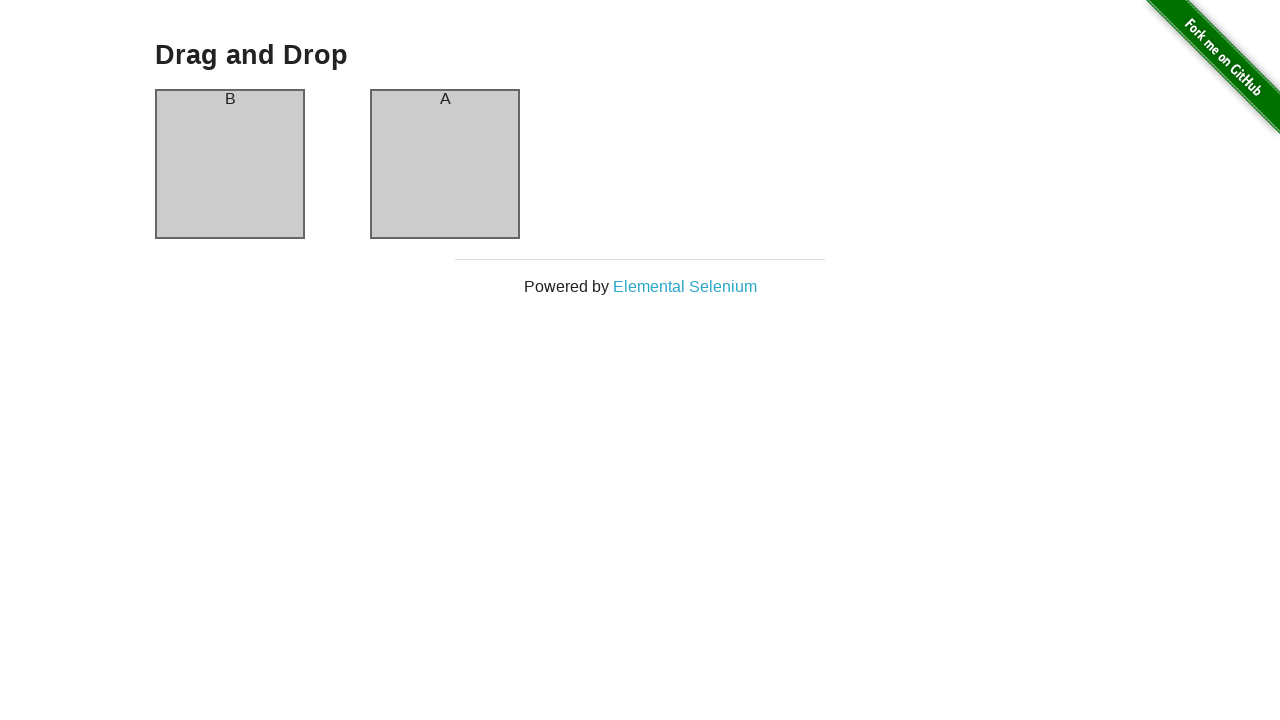

Dragged column B back to column A at (230, 164)
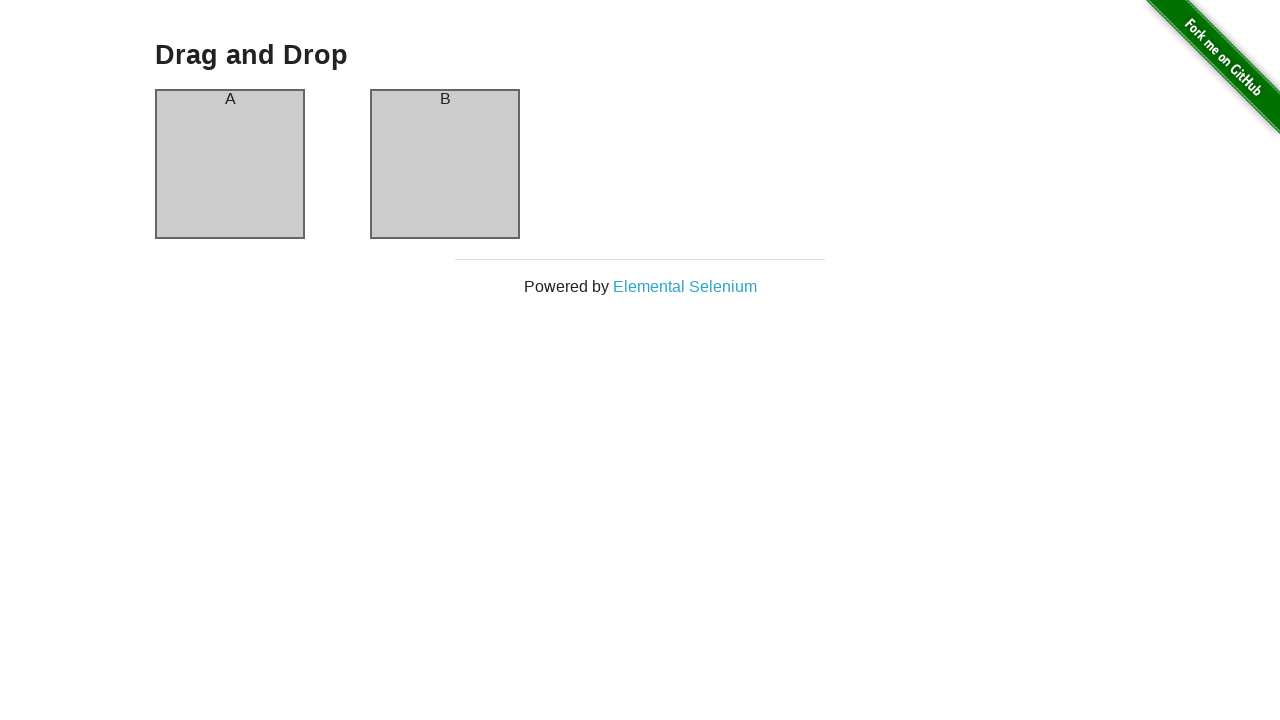

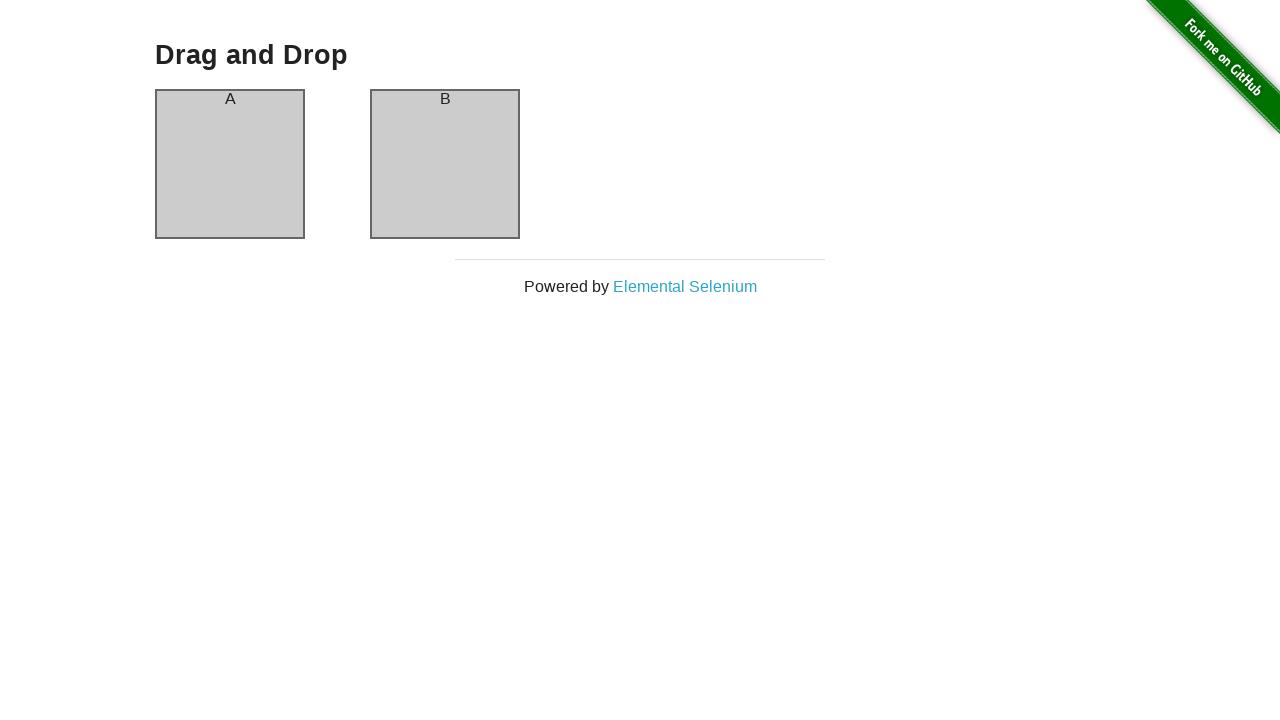